Navigates to the OMDb API documentation page, clicks the parameters navigation link, and verifies that the parameters section with its table is displayed.

Starting URL: https://www.omdbapi.com/

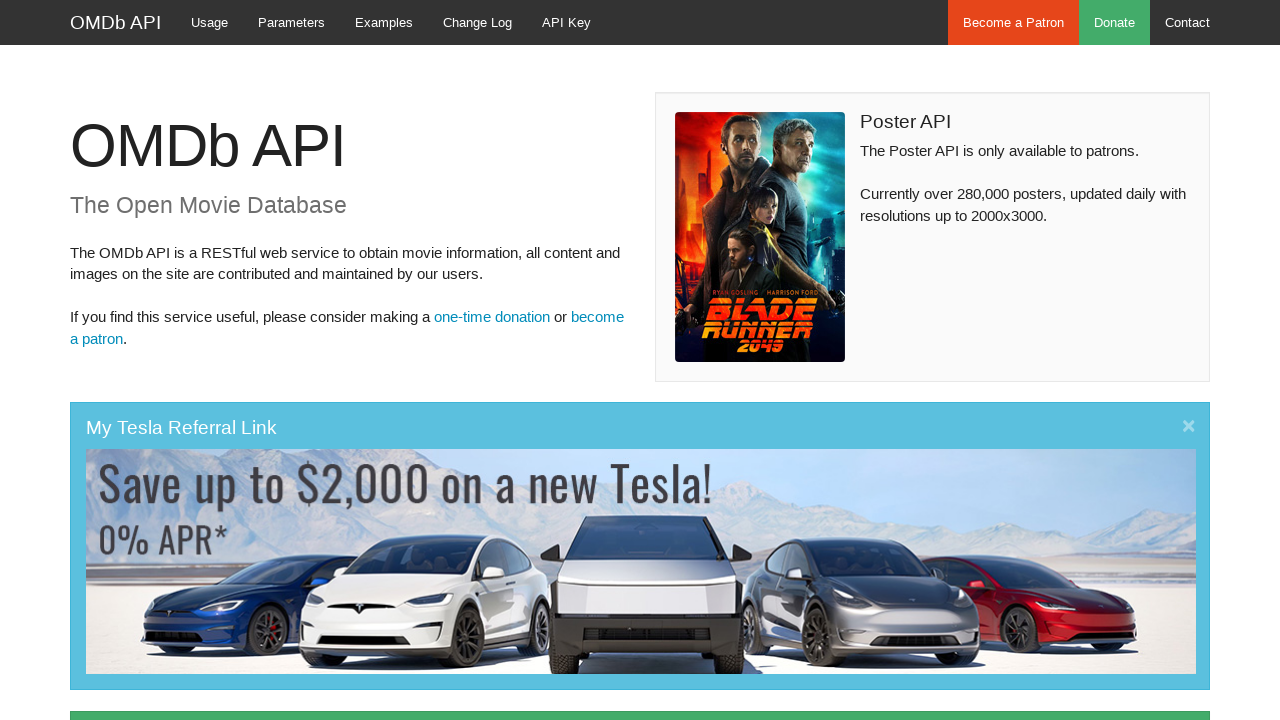

Clicked on parameters navigation link at (292, 22) on a[href='#parameters']
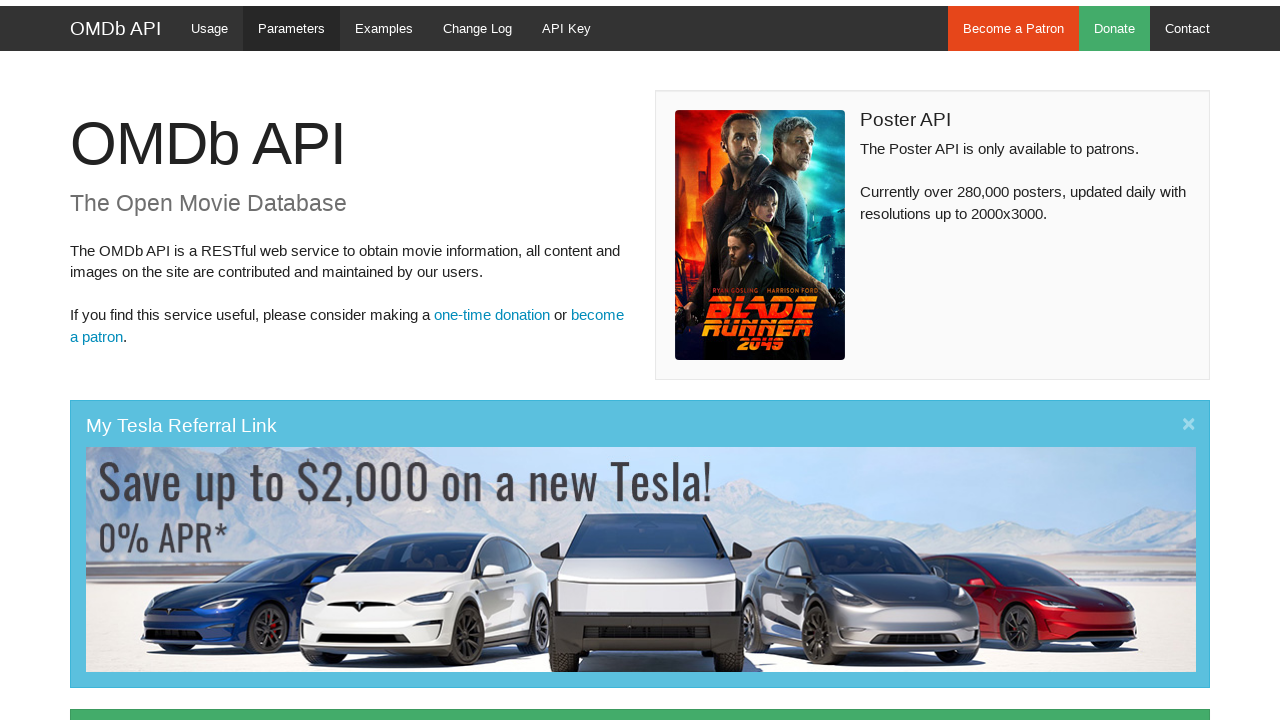

Parameters section became visible
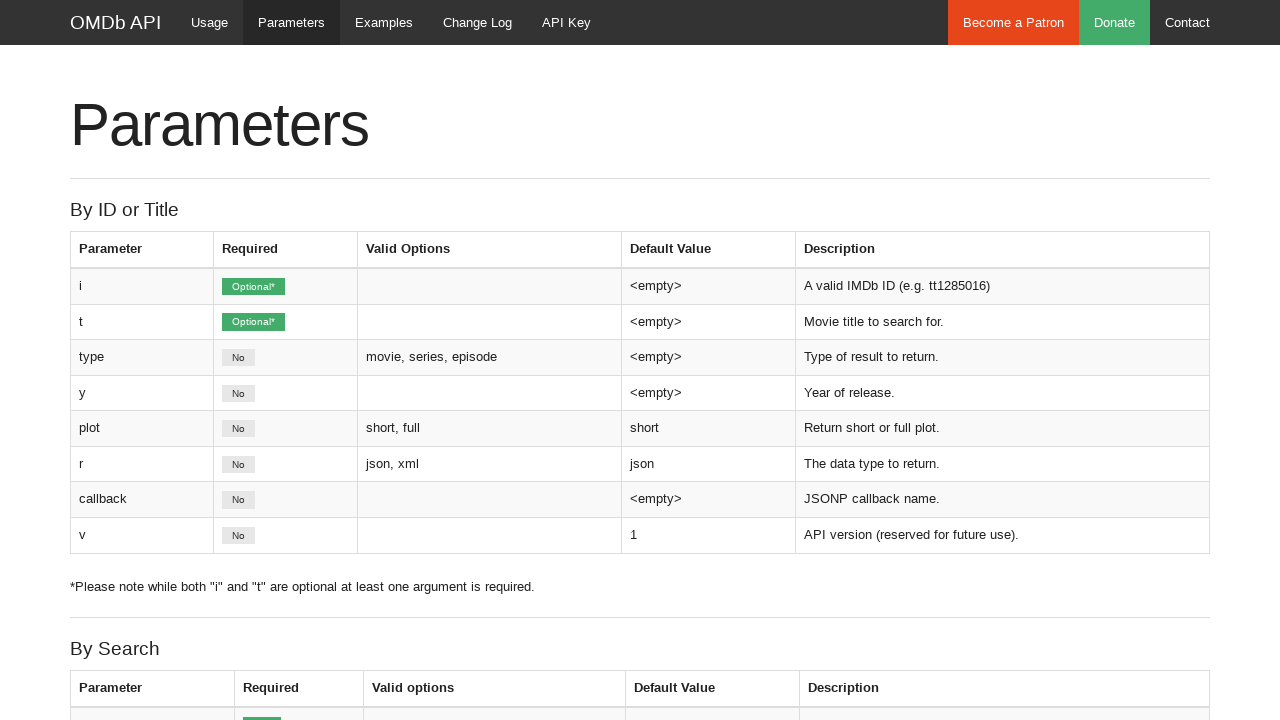

Parameters table loaded successfully
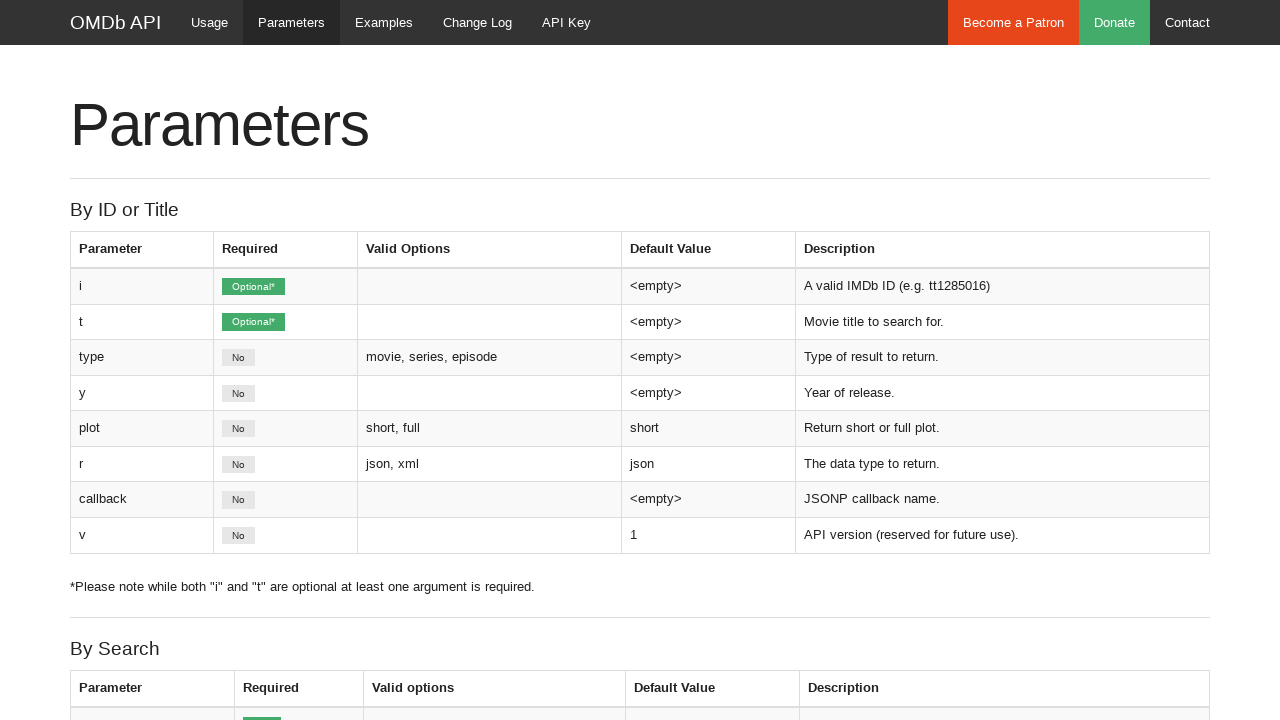

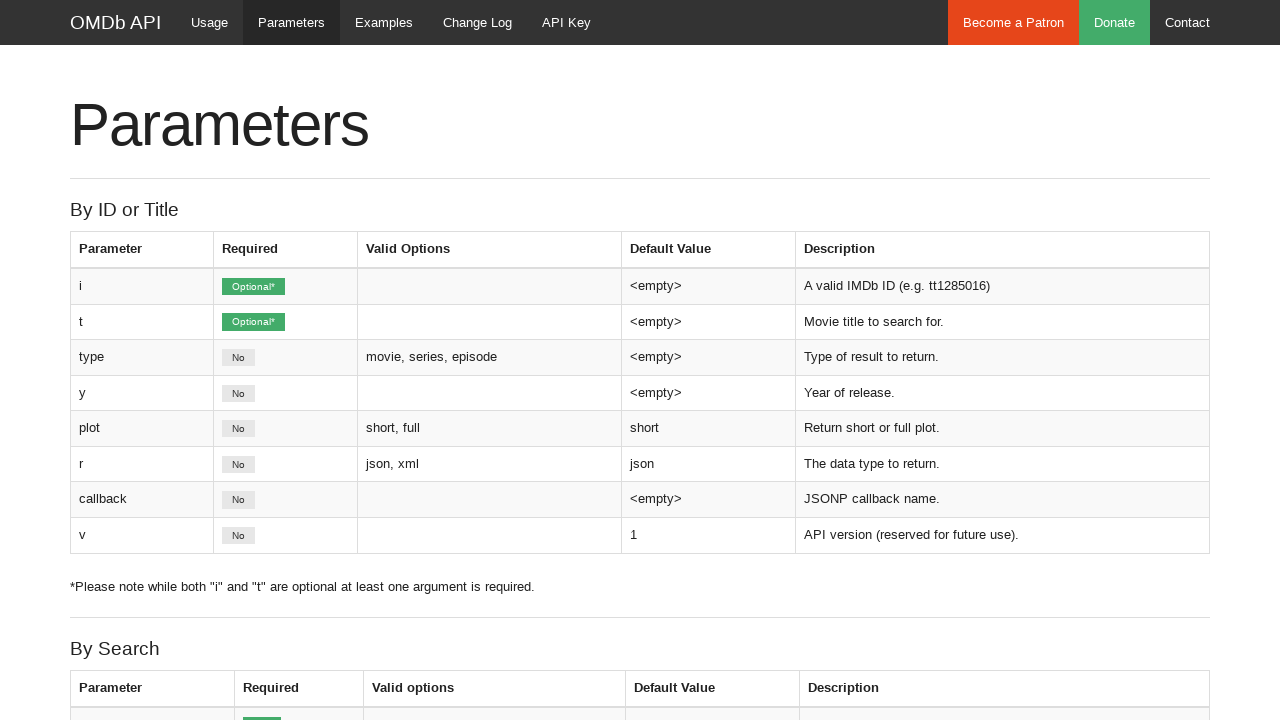